Navigates to BookMyShow's Chandigarh homepage and sets the browser window to fullscreen mode to verify basic page loading and window management.

Starting URL: https://in.bookmyshow.com/explore/home/chandigarh

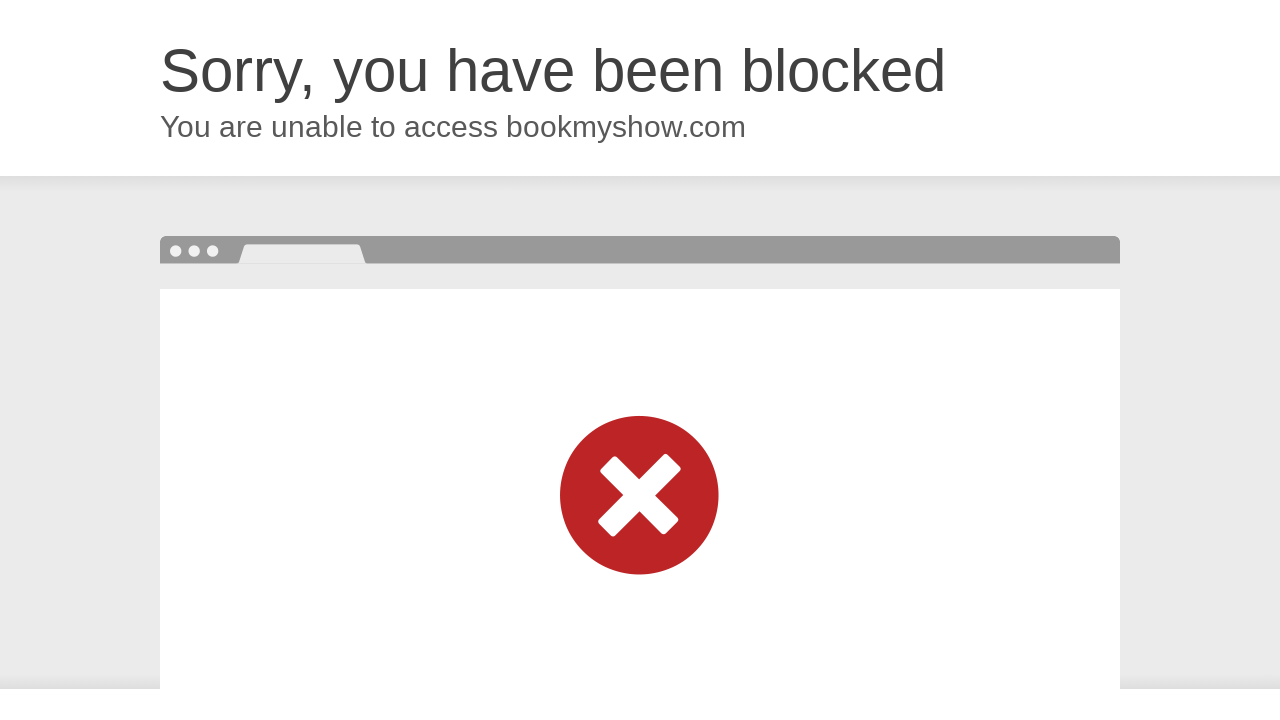

Set browser window to 1920x1080 fullscreen mode
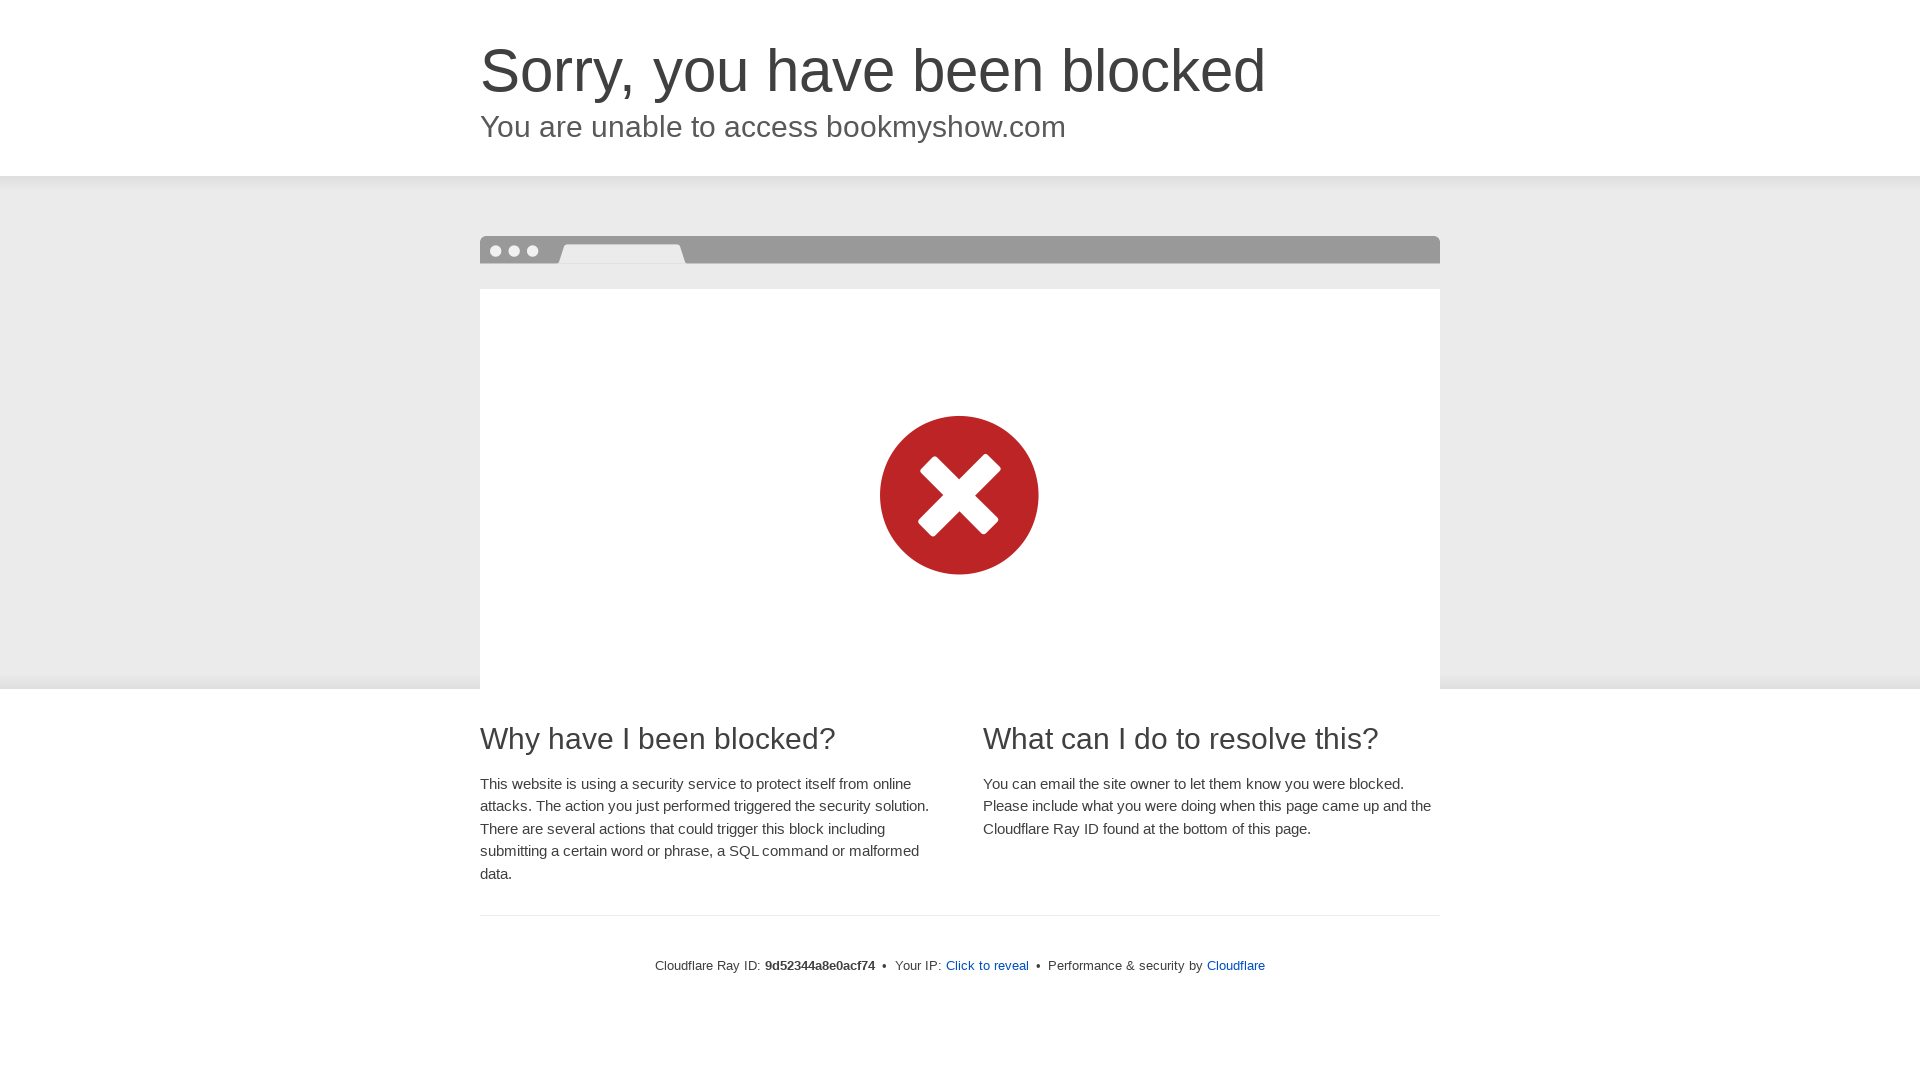

BookMyShow Chandigarh homepage loaded (domcontentloaded state reached)
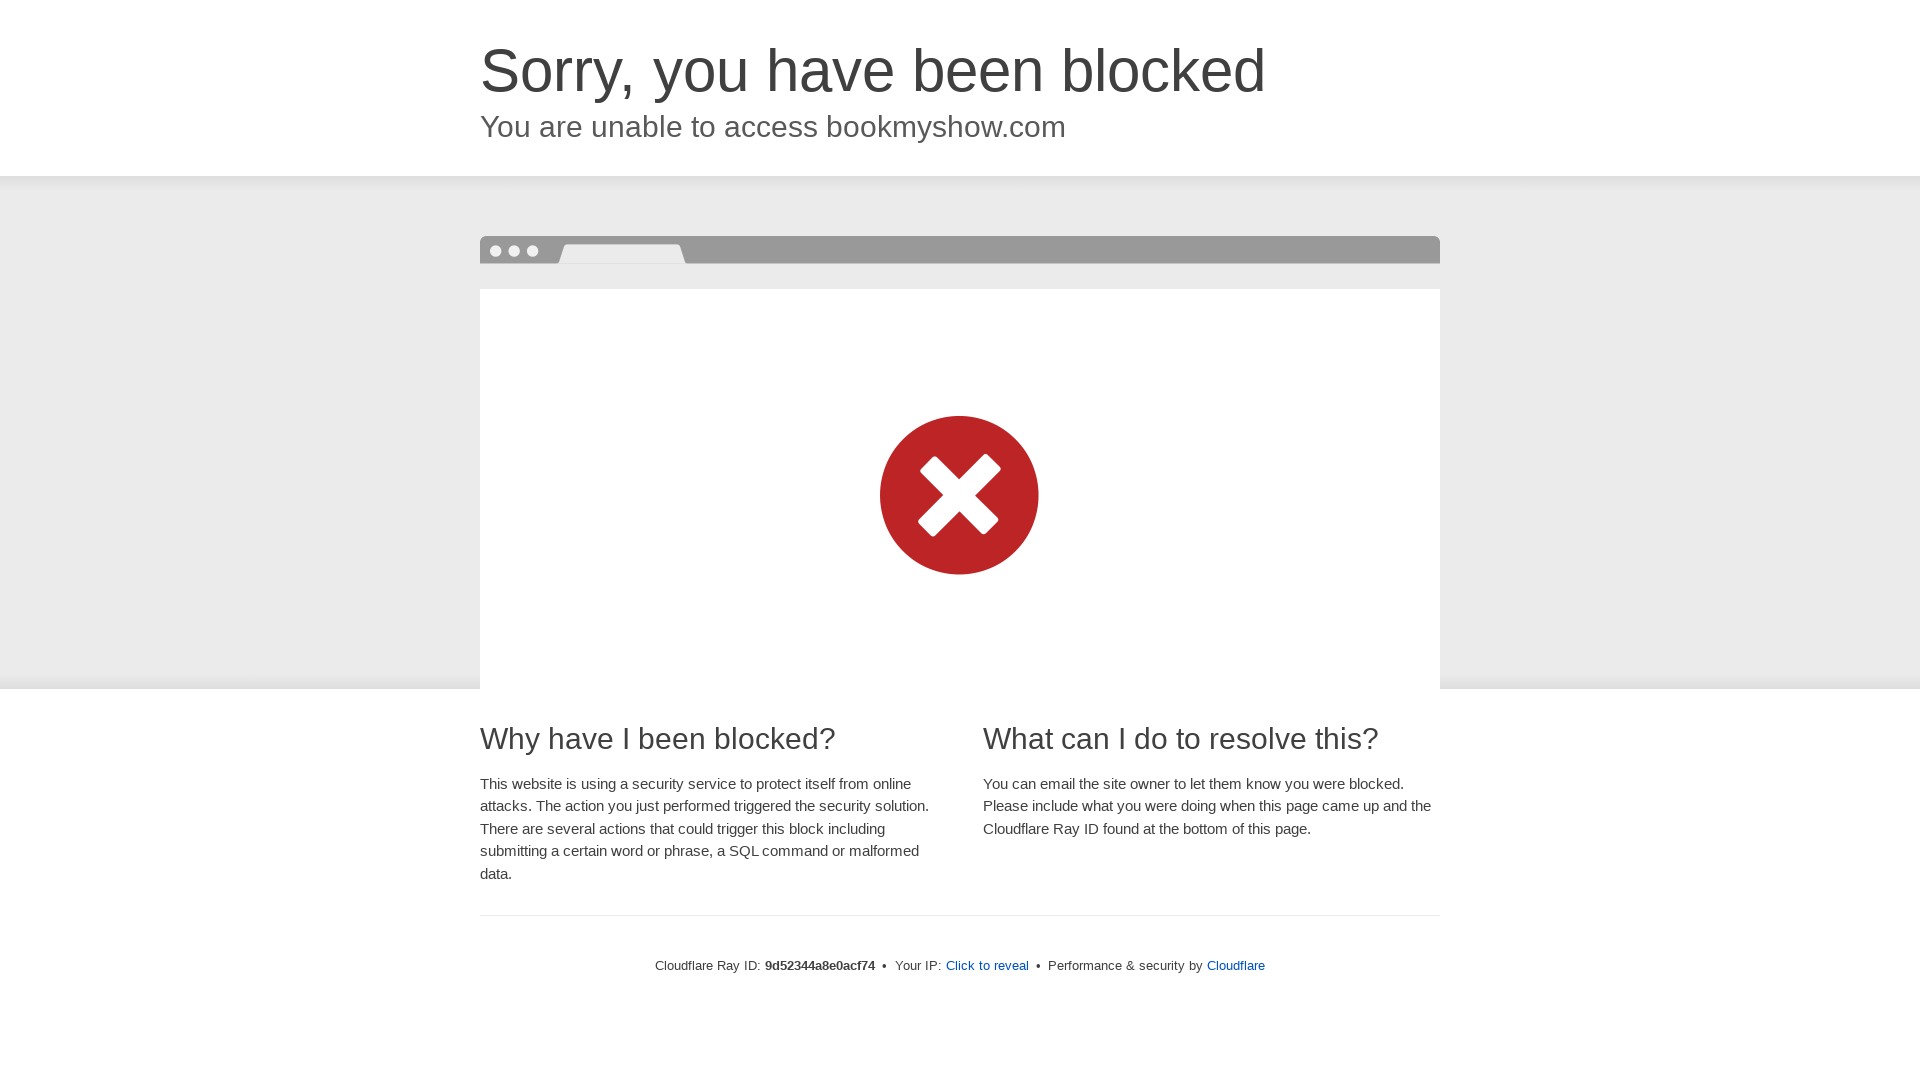

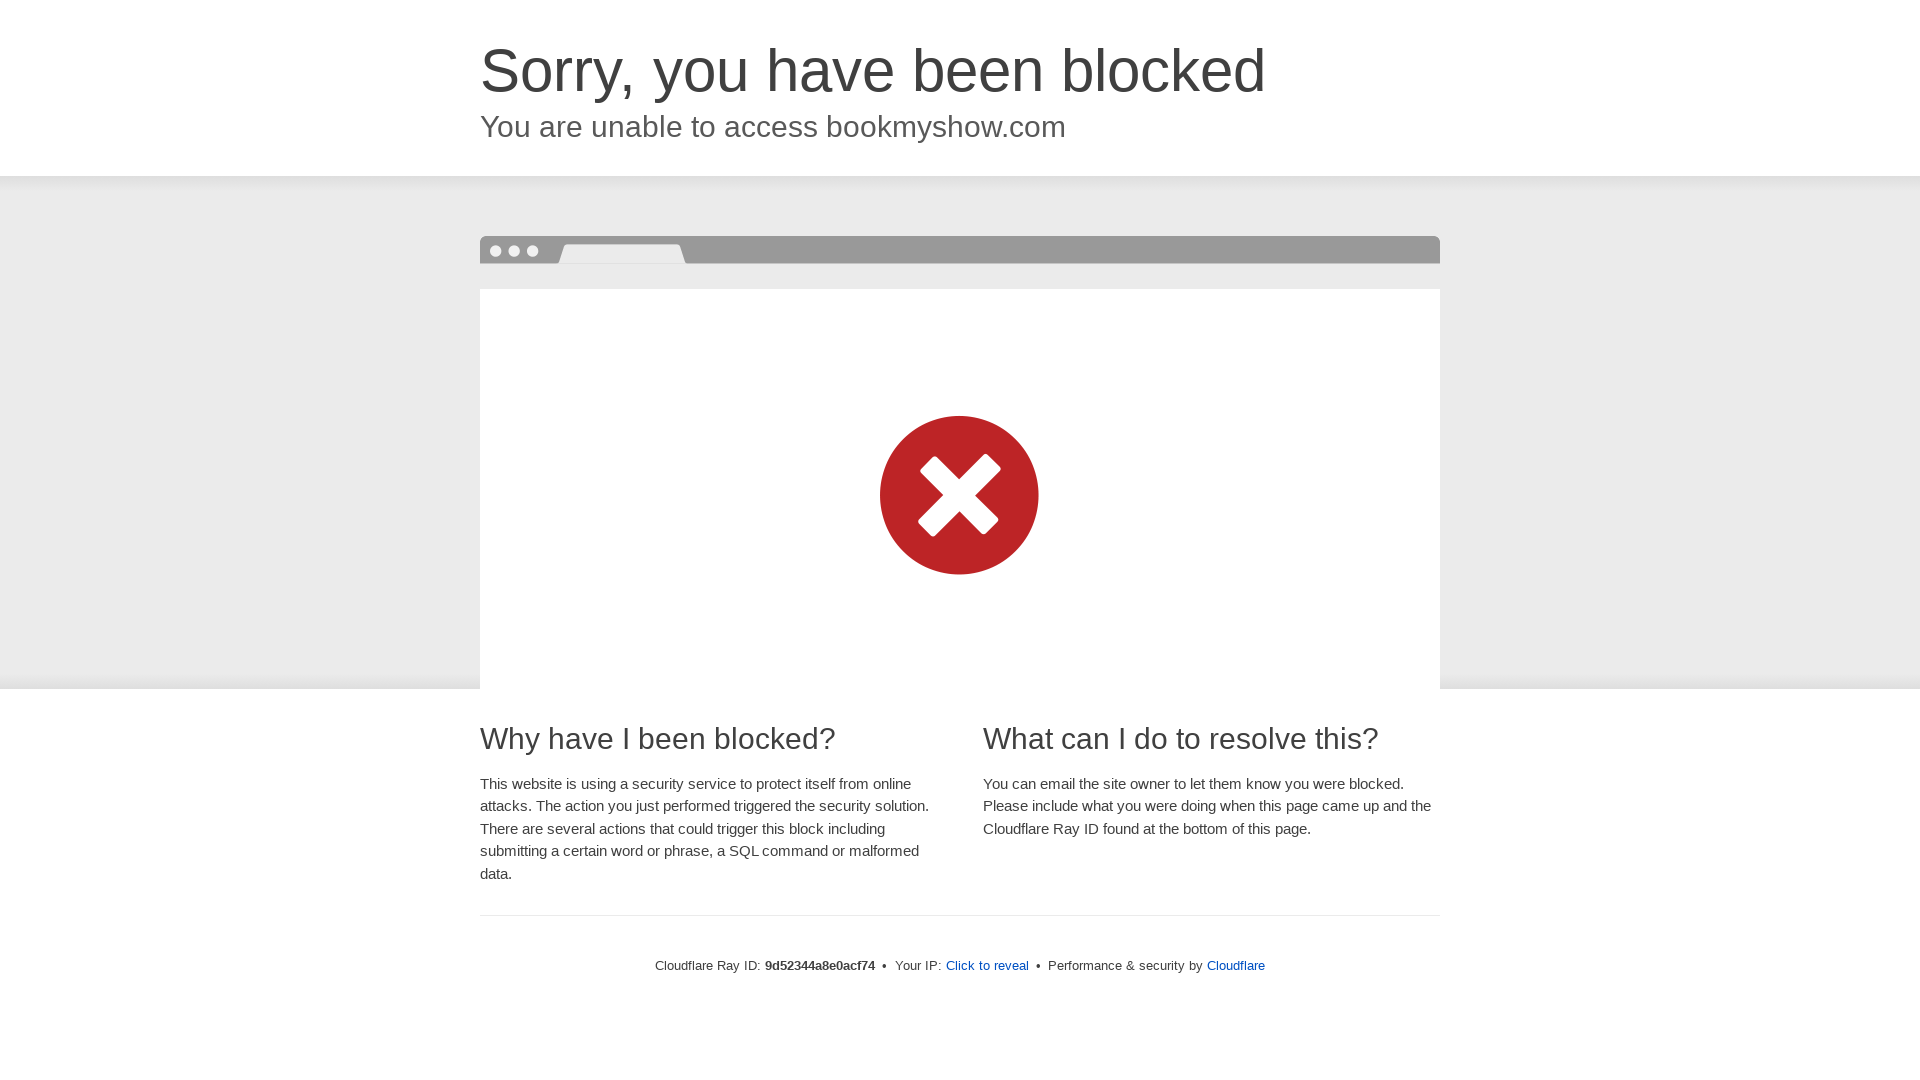